Tests drag and drop functionality by dragging element A to element B's position using offset-based drag and drop

Starting URL: http://the-internet.herokuapp.com/drag_and_drop

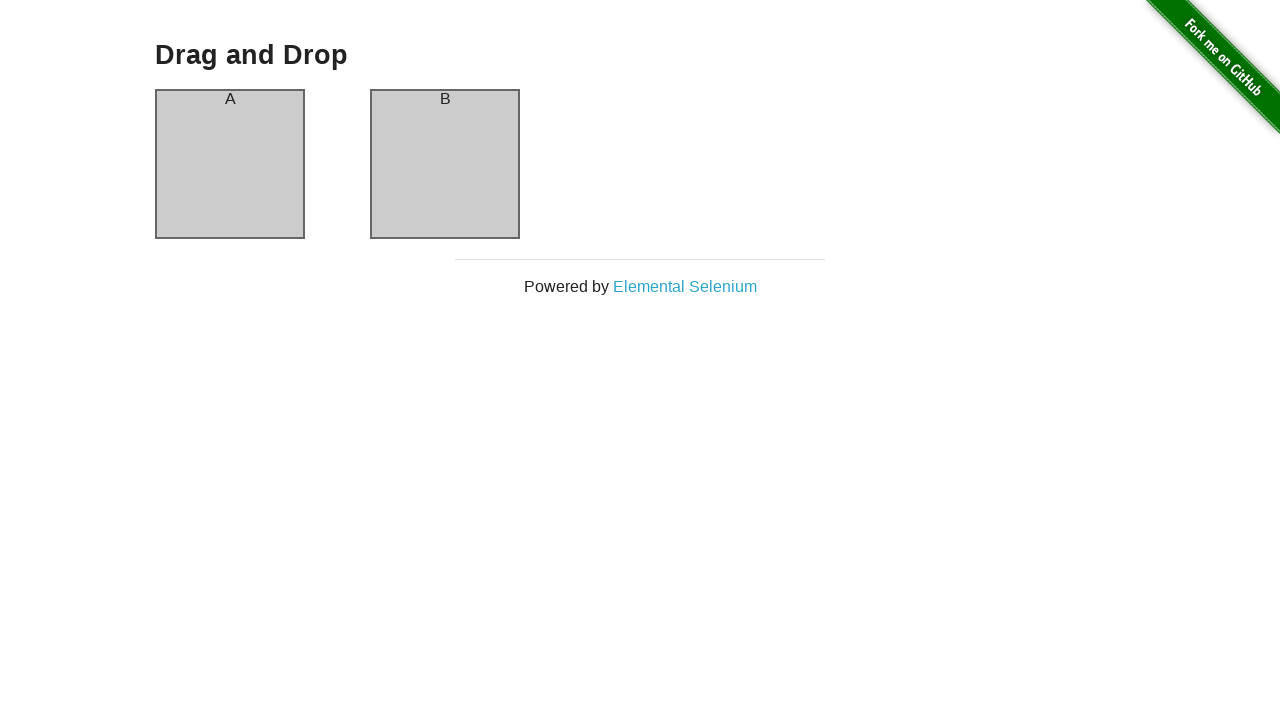

Located source element (column-a)
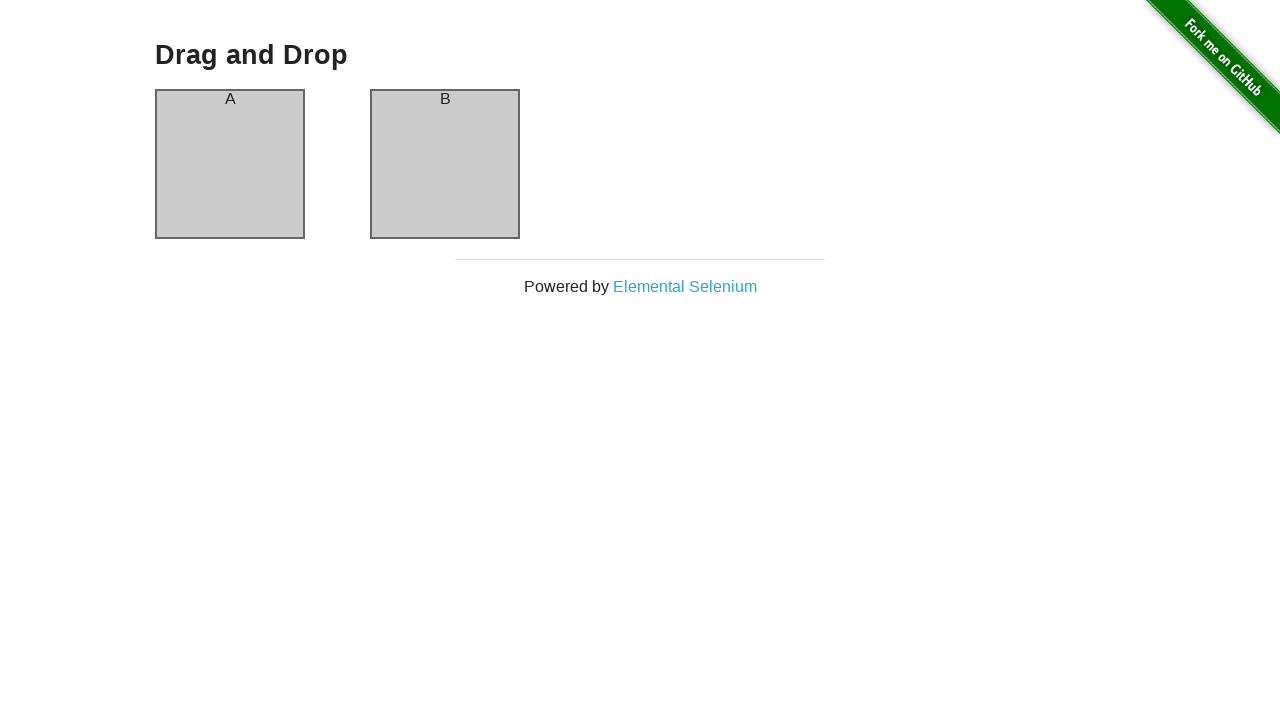

Located target element (column-b)
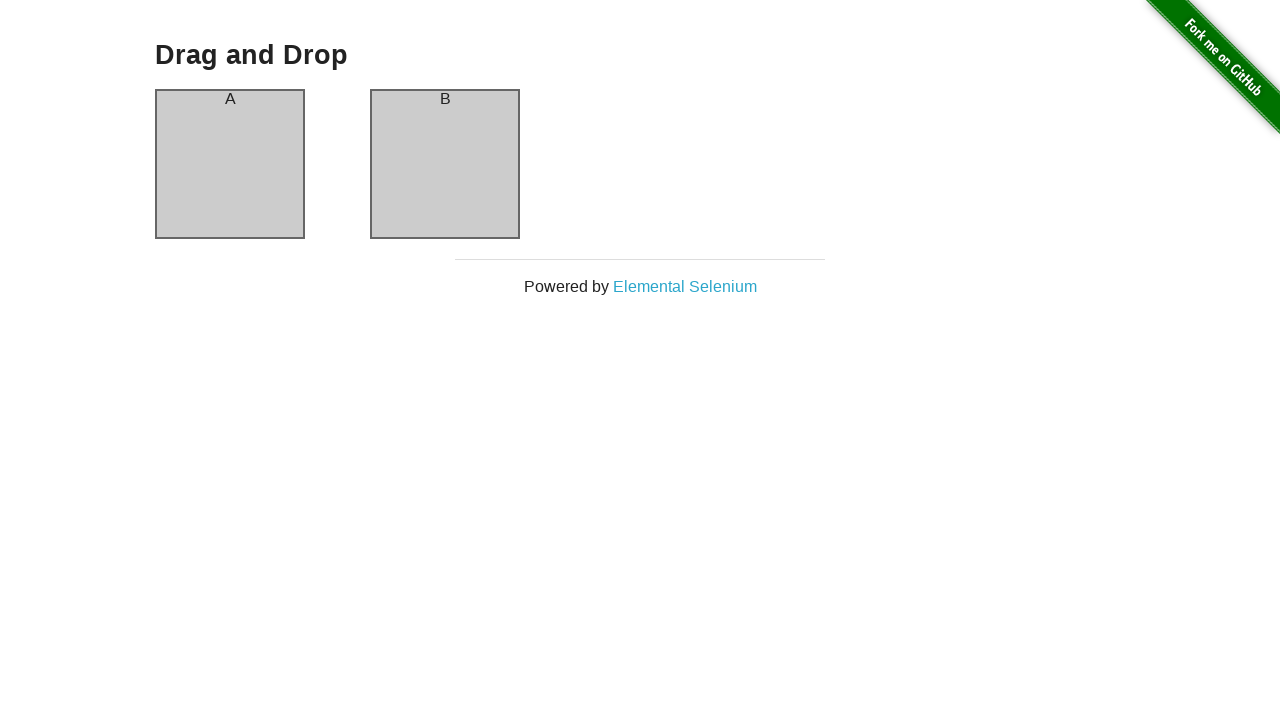

Dragged element A to element B's position at (445, 164)
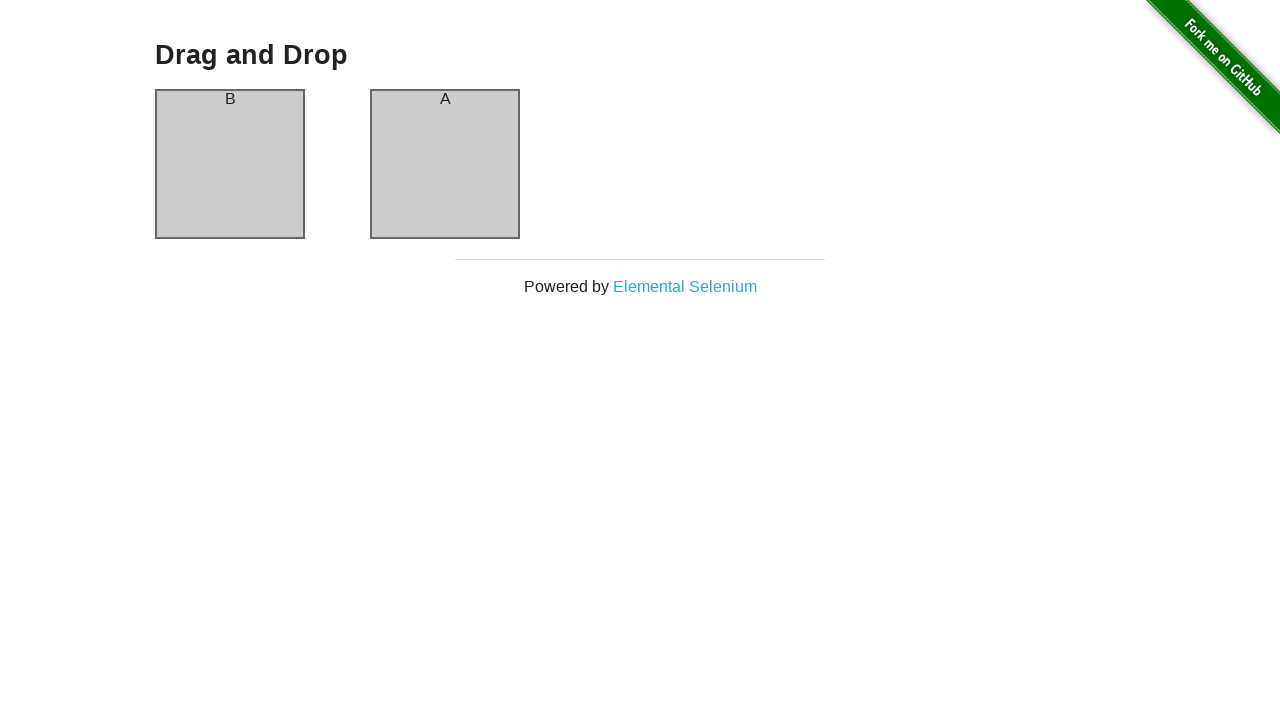

Waited 1 second for drag and drop to complete
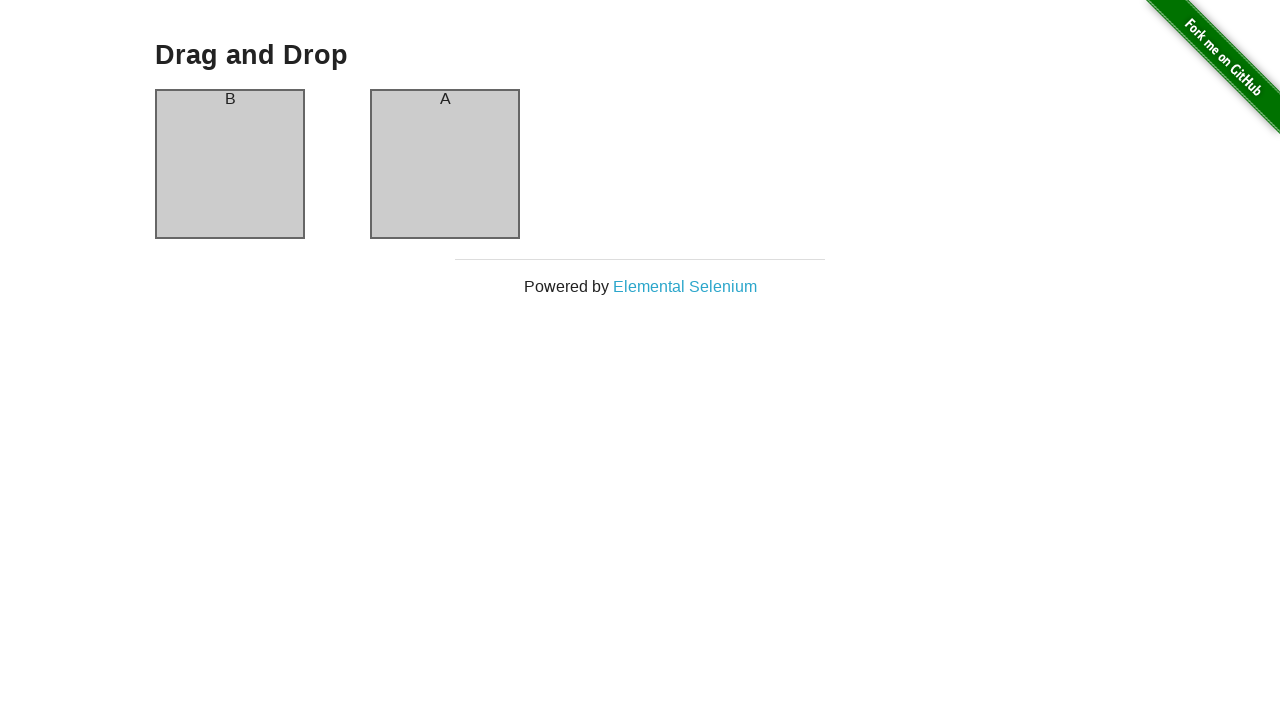

Located header in column B
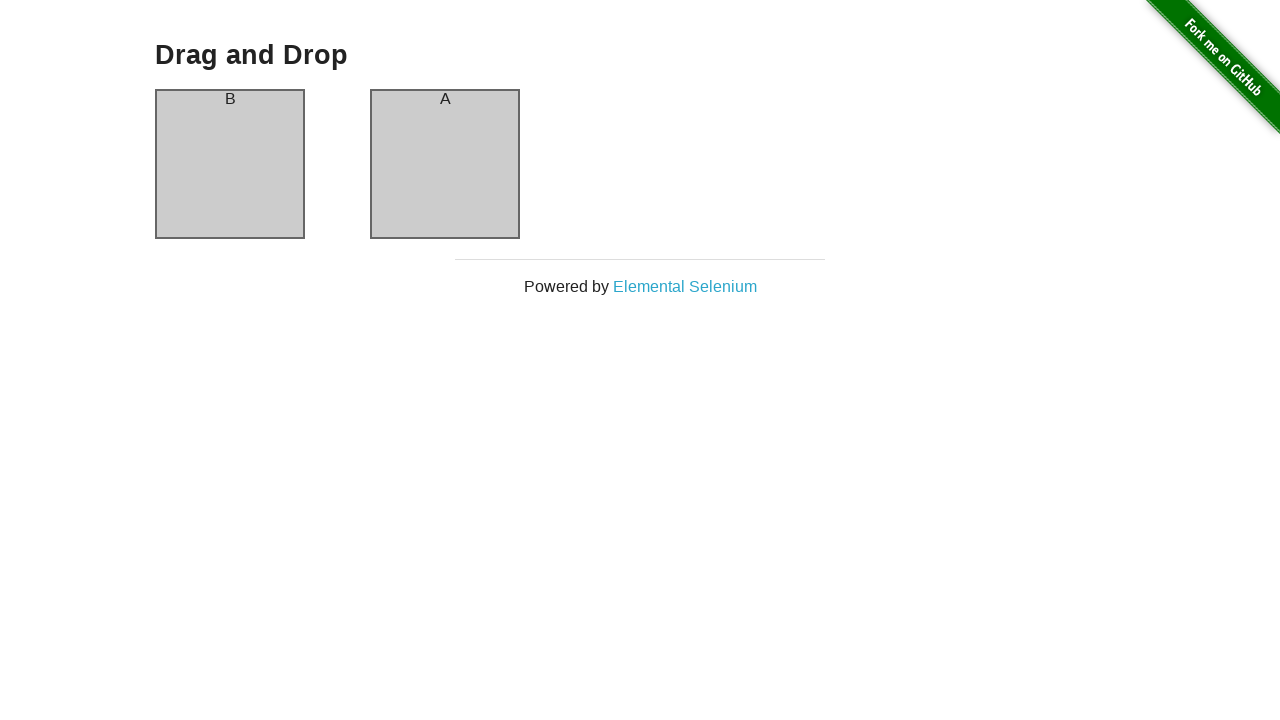

Verified column B header is visible after drag and drop
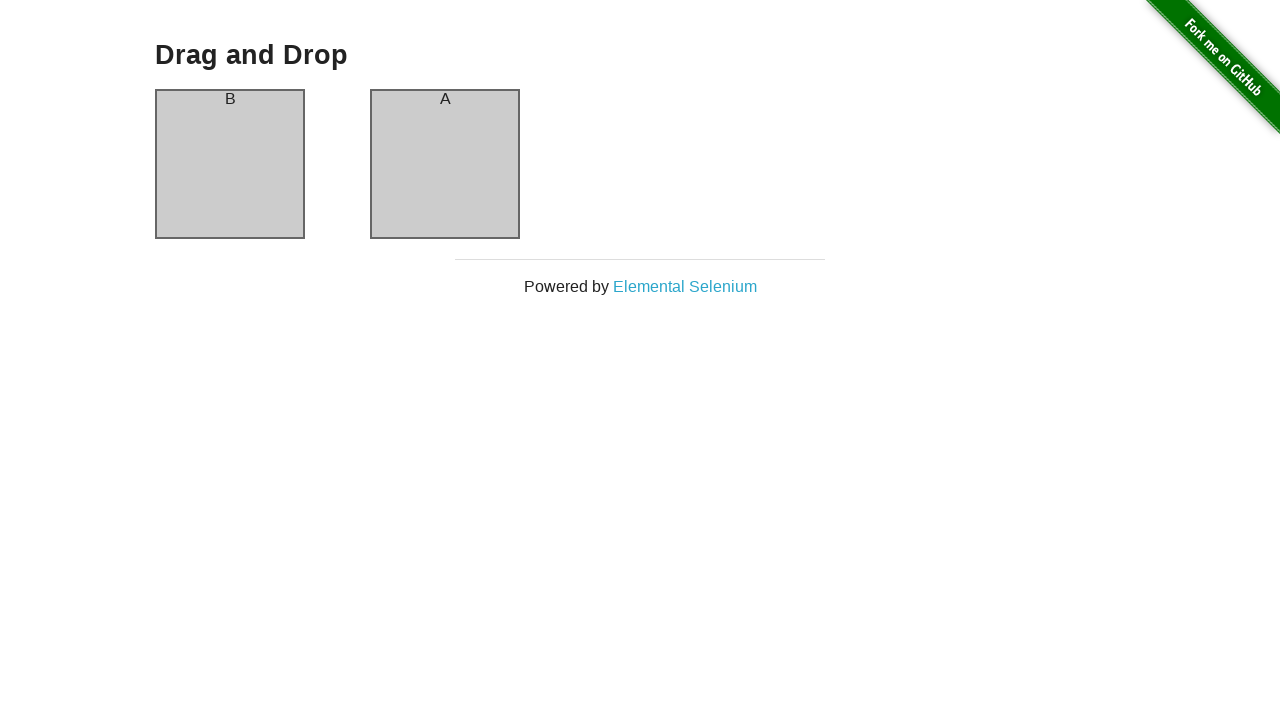

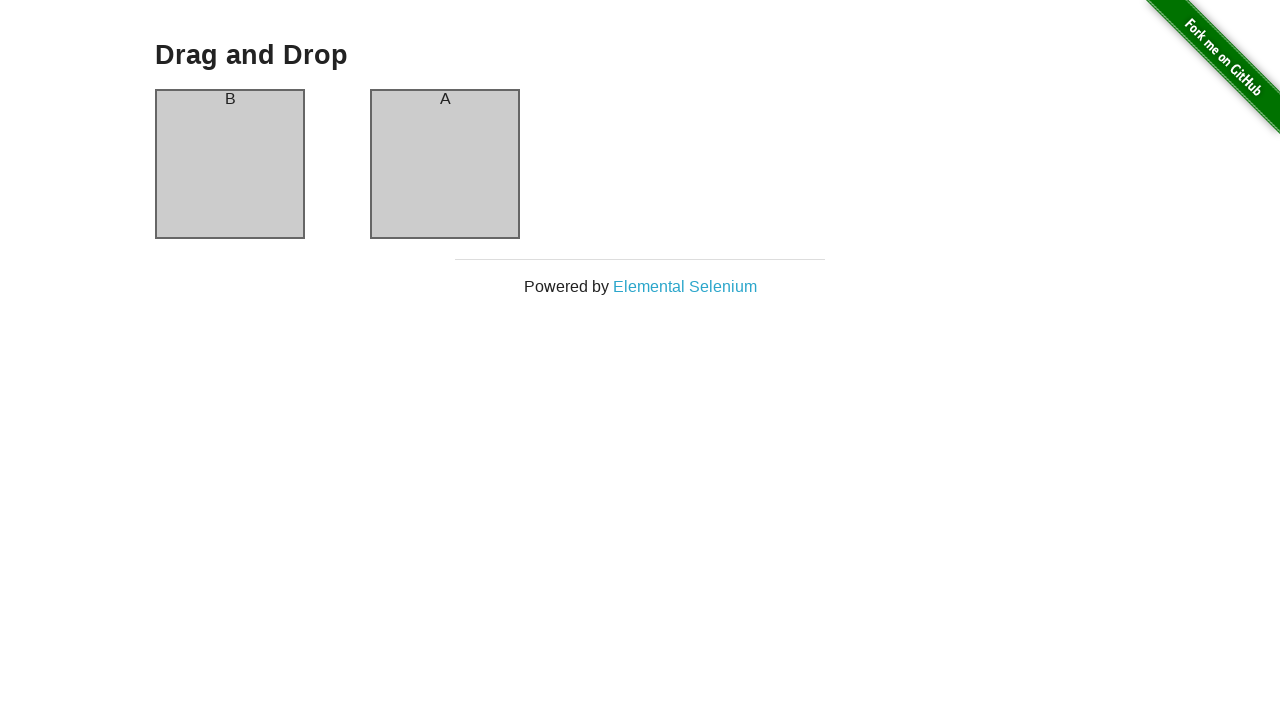